Tests the subtract operation on the calculator by entering two numbers, selecting subtract, and verifying the result

Starting URL: https://testsheepnz.github.io/BasicCalculator.html

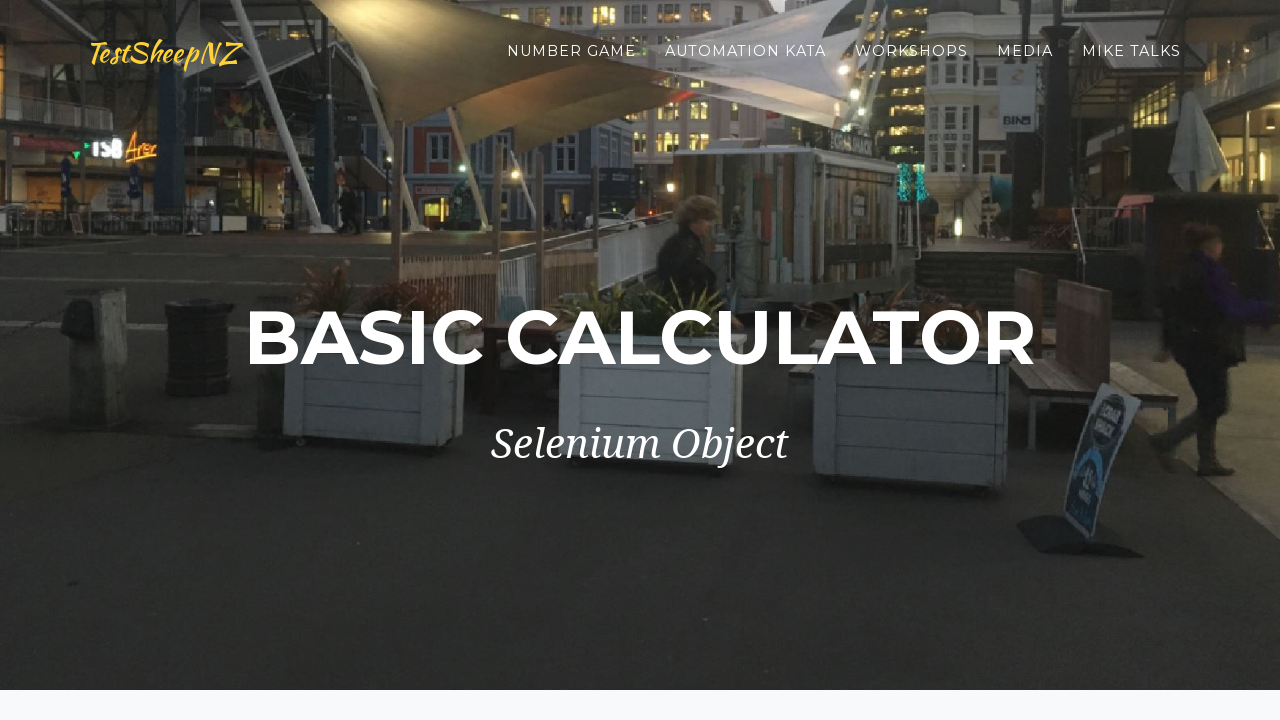

Scrolled to clear button to ensure form is visible
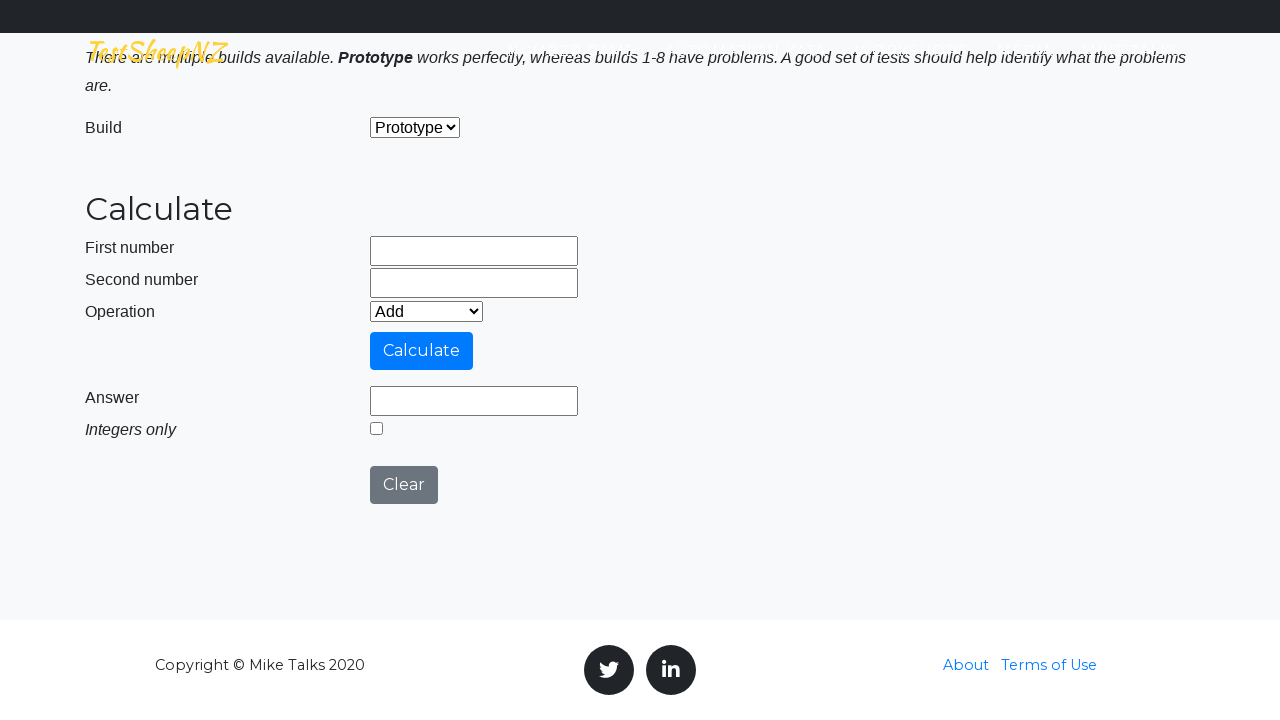

Filled first number field with '25' on #number1Field
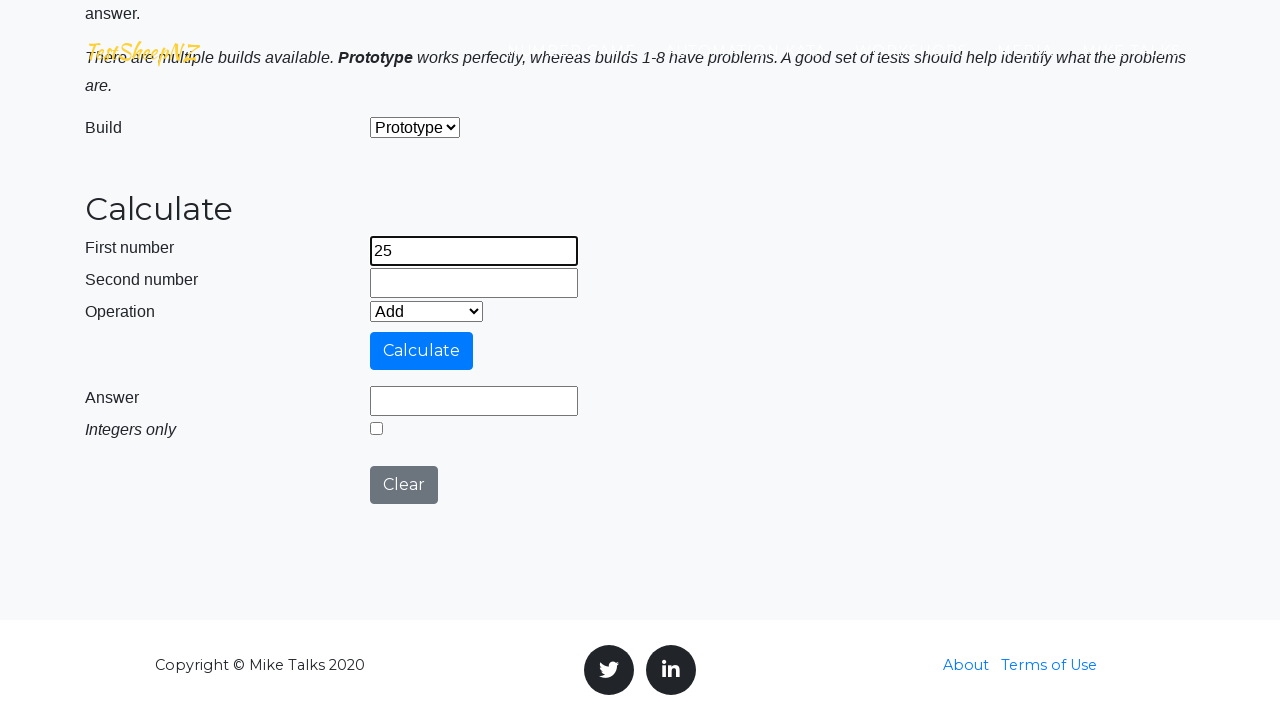

Filled second number field with '5' on #number2Field
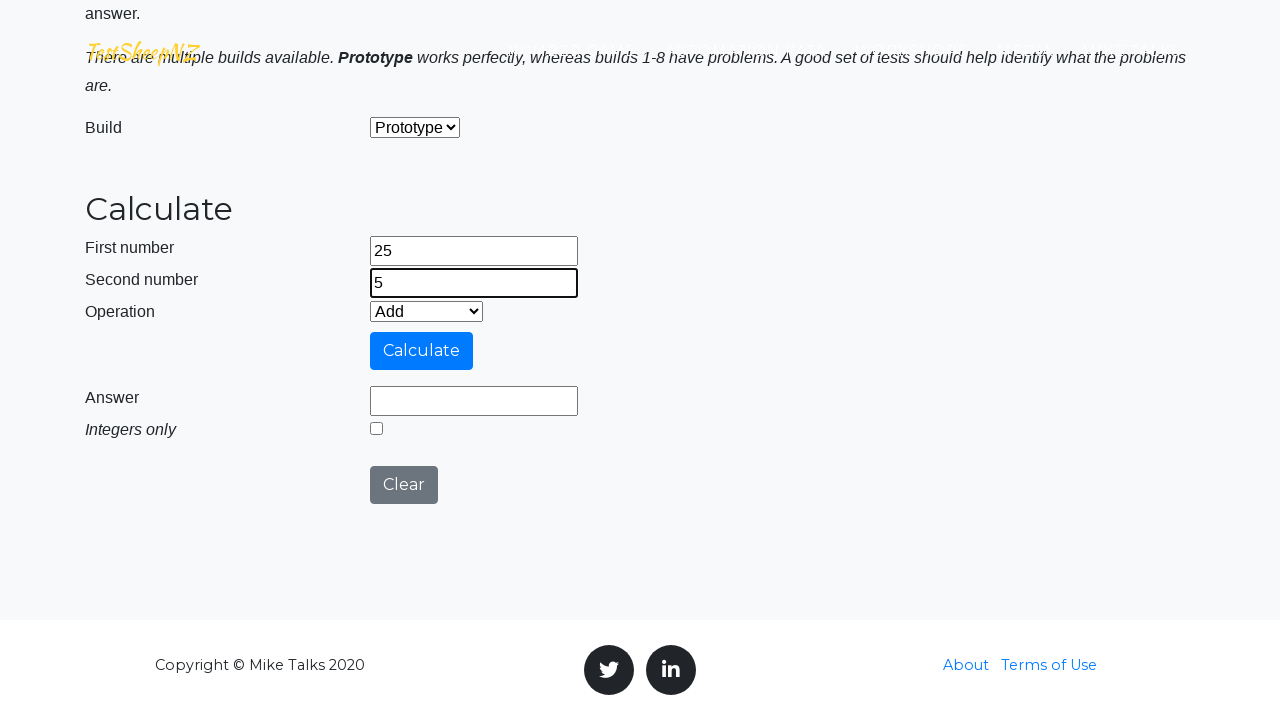

Selected 'Subtract' operation from dropdown on #selectOperationDropdown
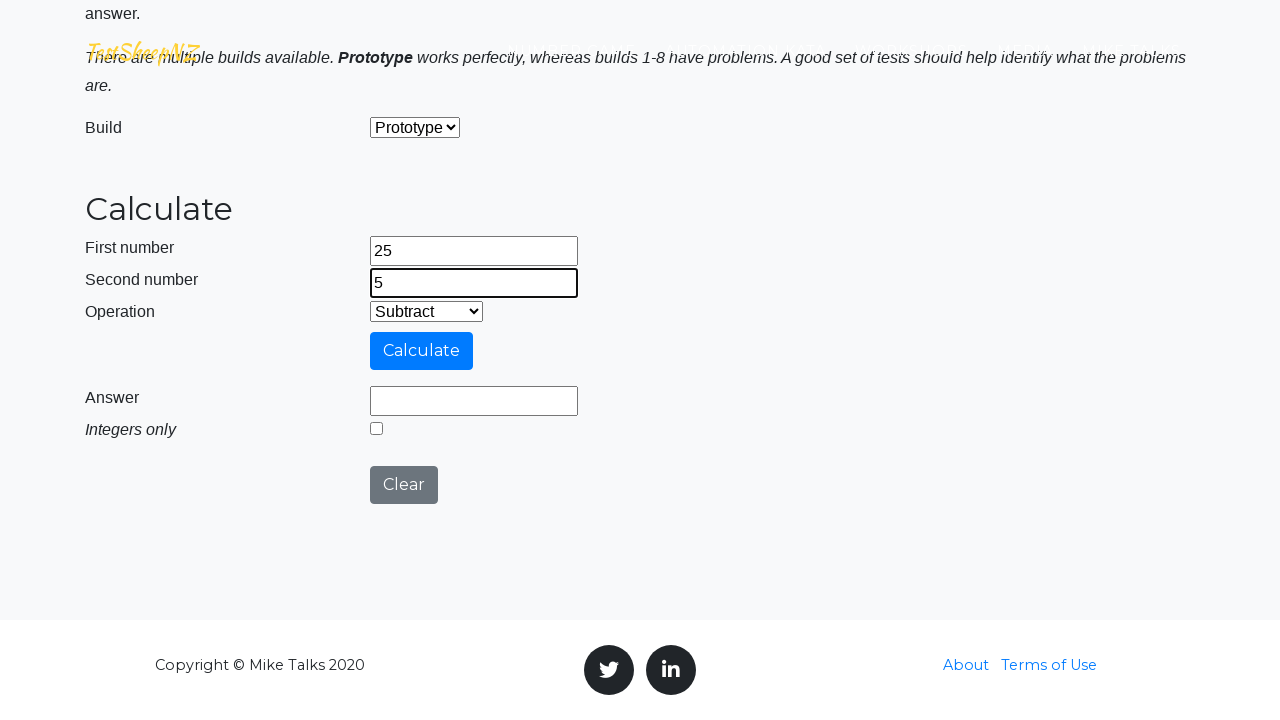

Clicked calculate button at (422, 351) on #calculateButton
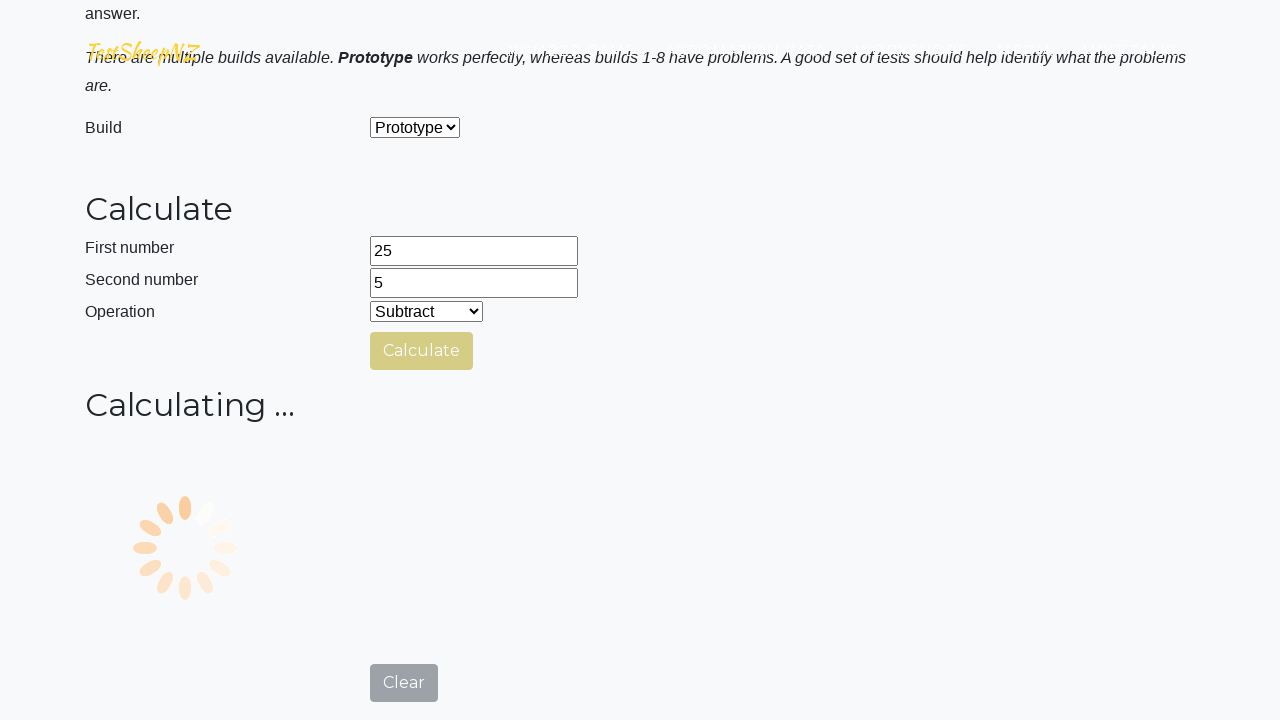

Waited 2000ms for result to appear
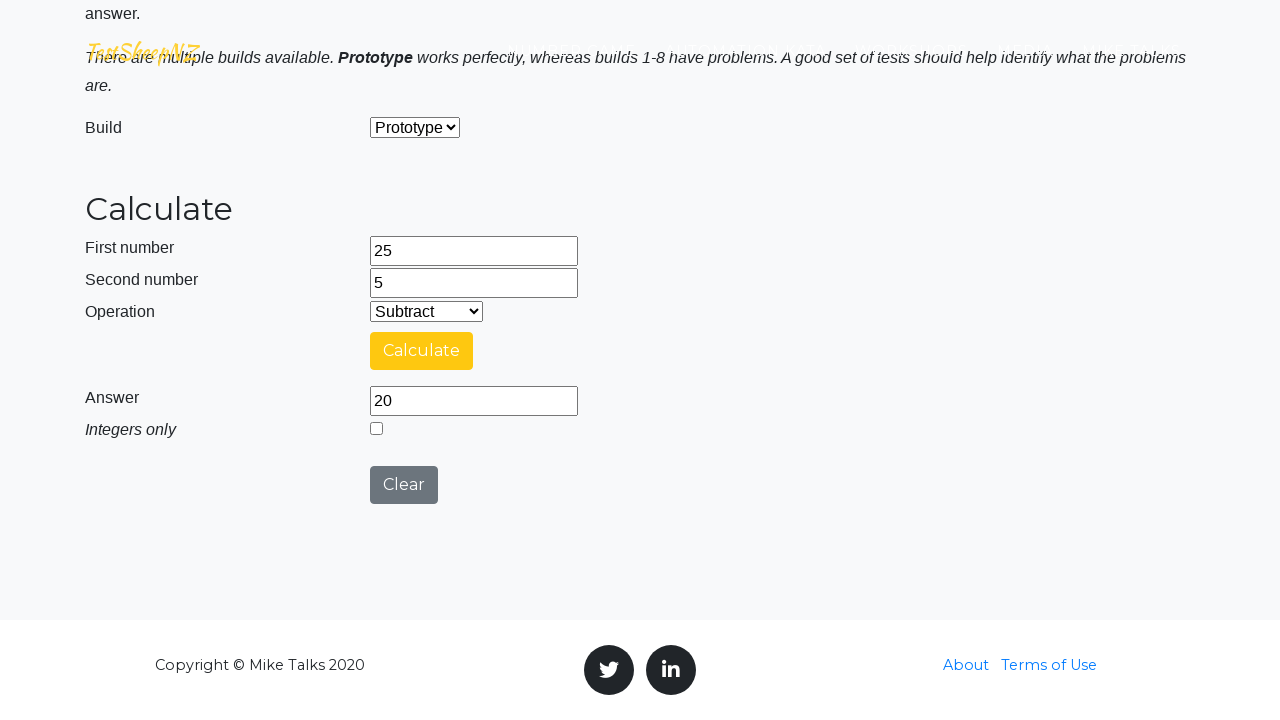

Located result element
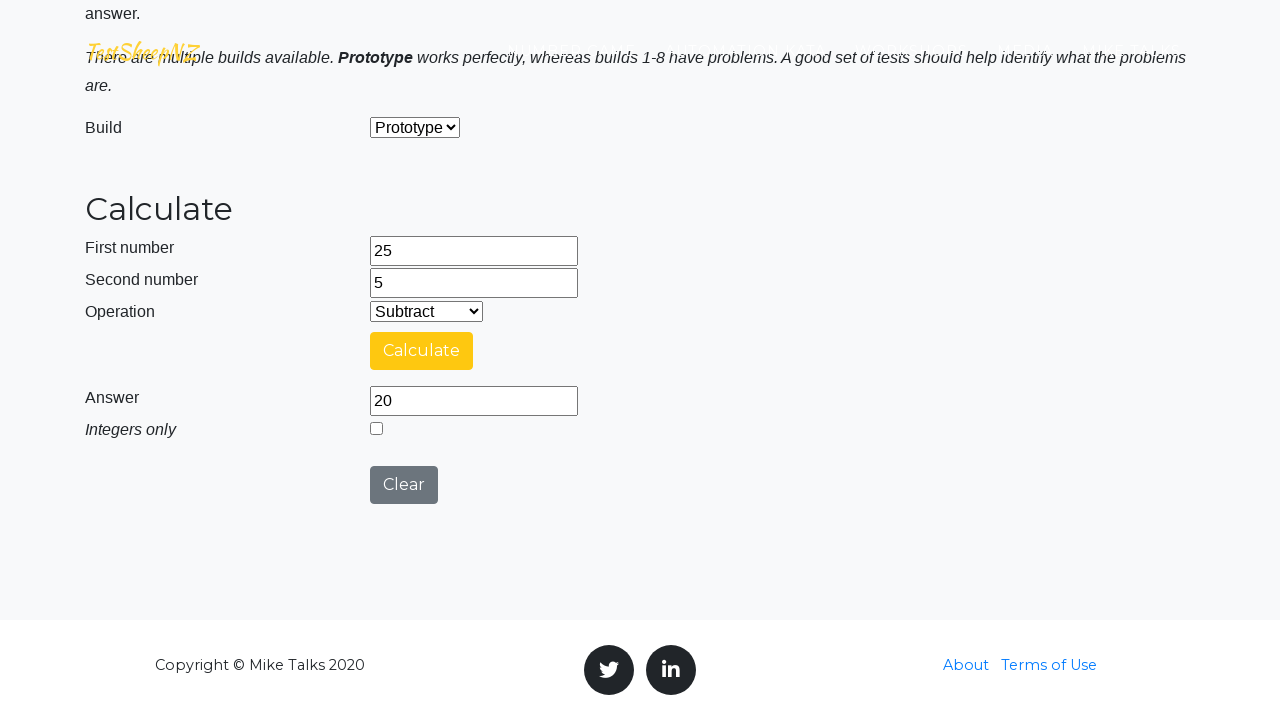

Result element is now visible and ready
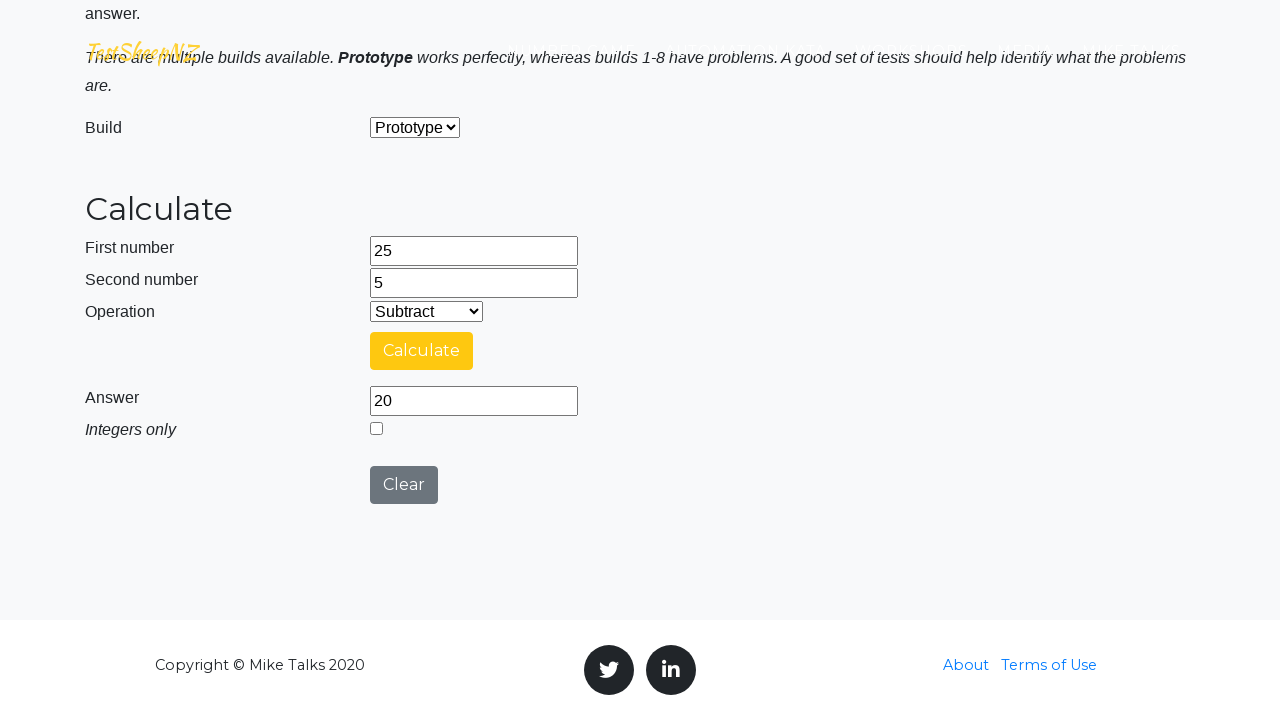

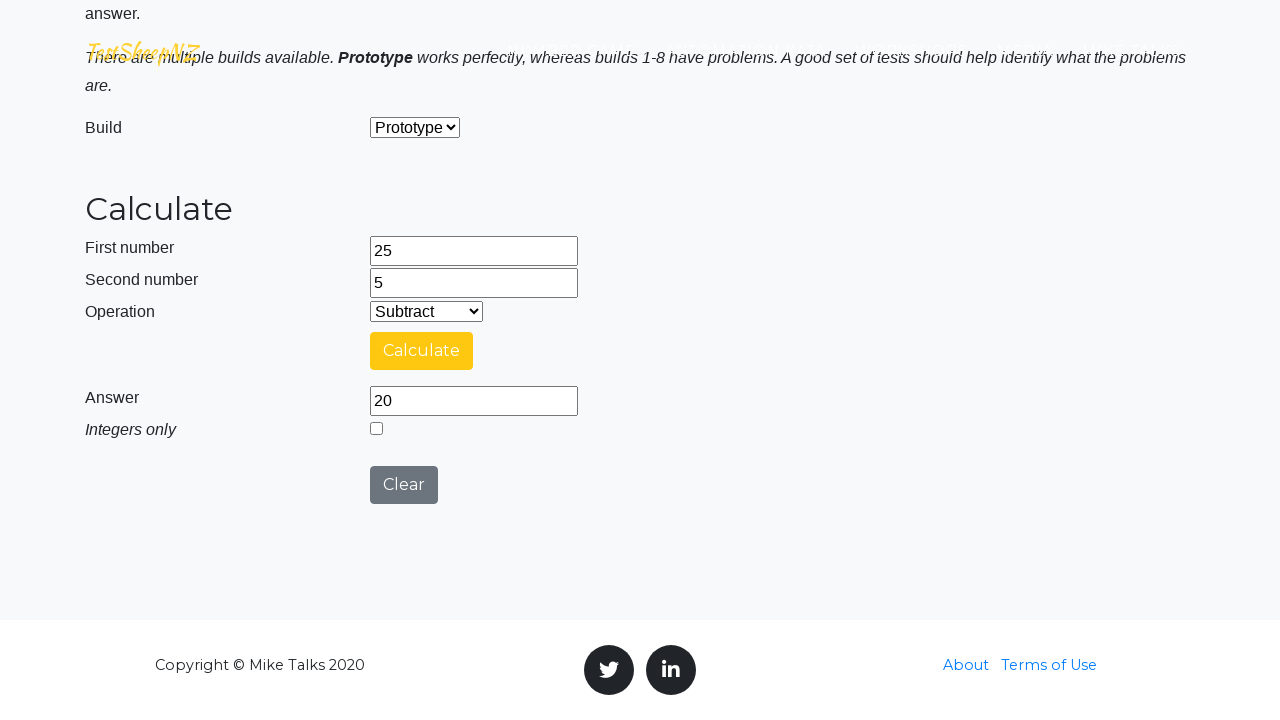